Tests JavaScript confirmation alert handling by clicking a button to trigger a confirmation dialog, accepting it, and verifying the result message displays on the page.

Starting URL: http://the-internet.herokuapp.com/javascript_alerts

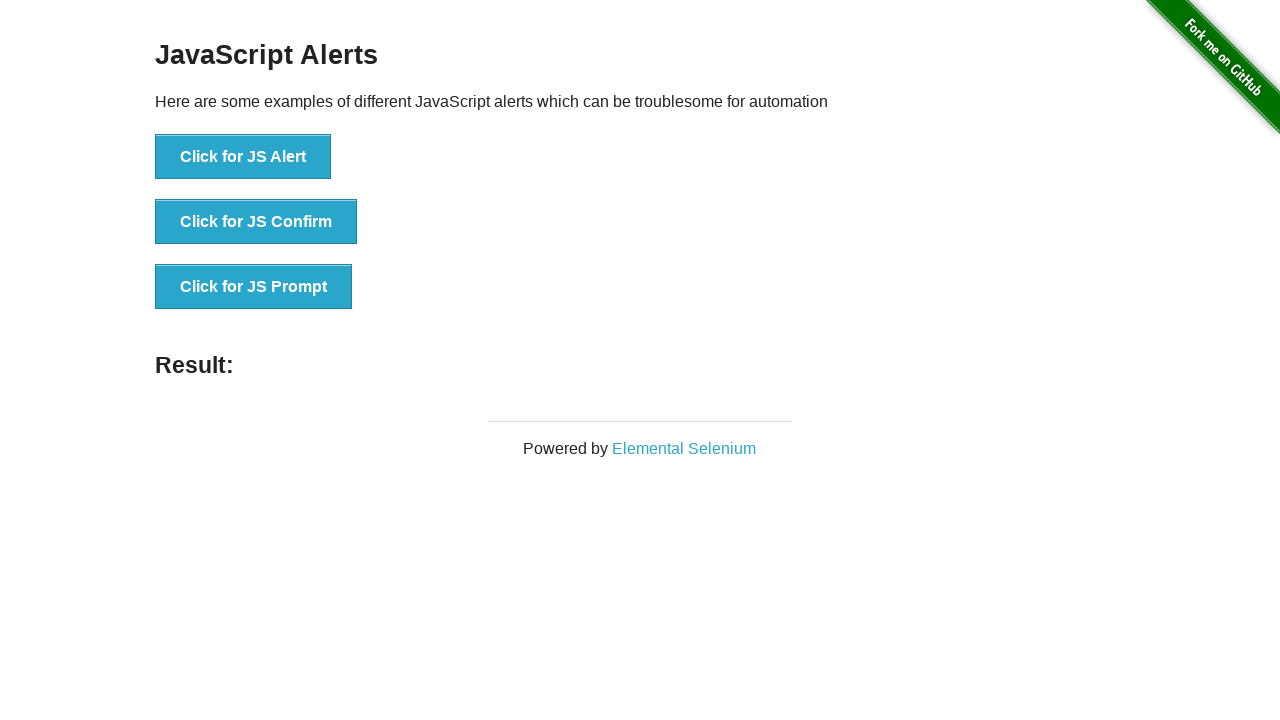

Clicked the second button to trigger confirmation alert at (256, 222) on ul > li:nth-child(2) > button
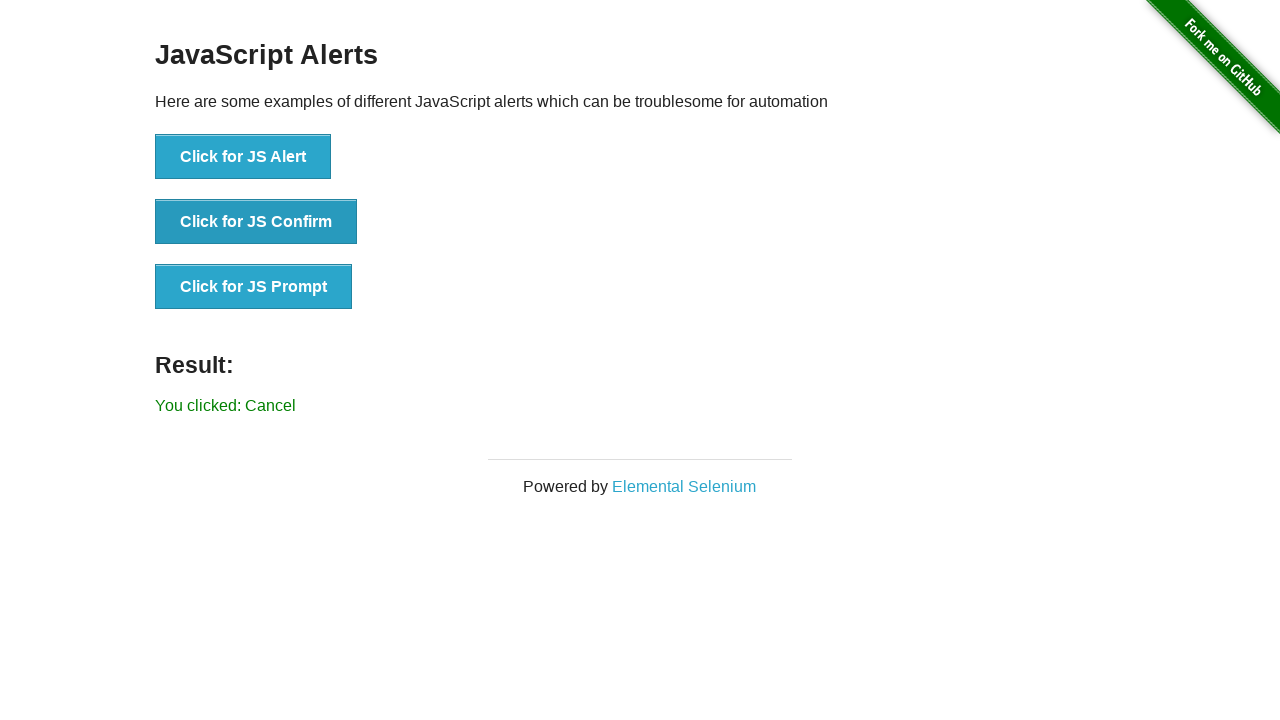

Set up dialog listener to accept confirmation
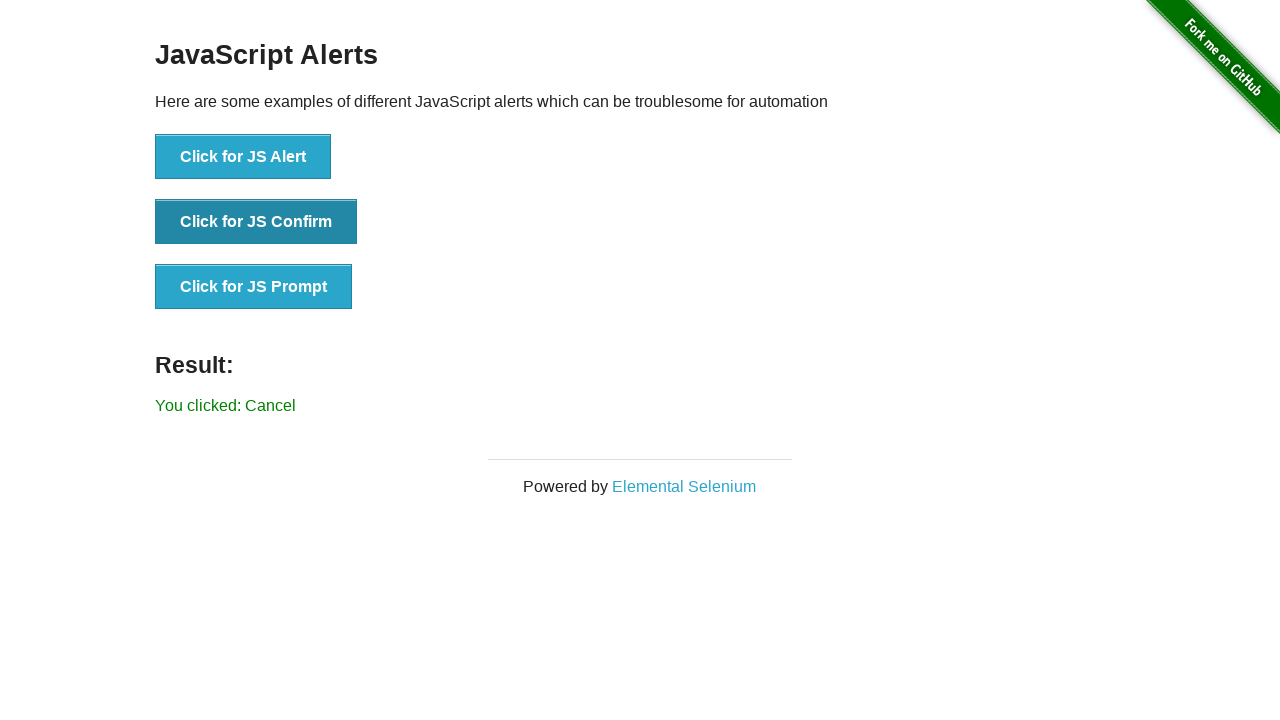

Clicked the second button again to trigger confirmation with handler ready at (256, 222) on ul > li:nth-child(2) > button
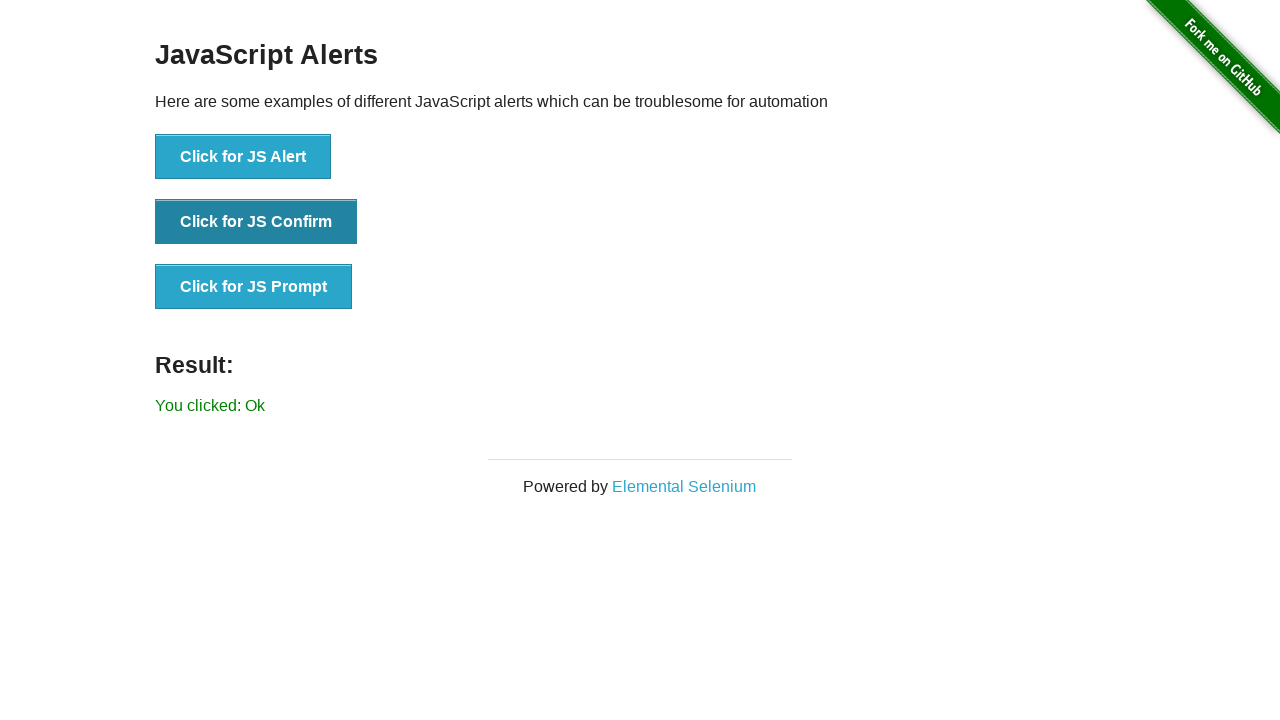

Result message element loaded on page
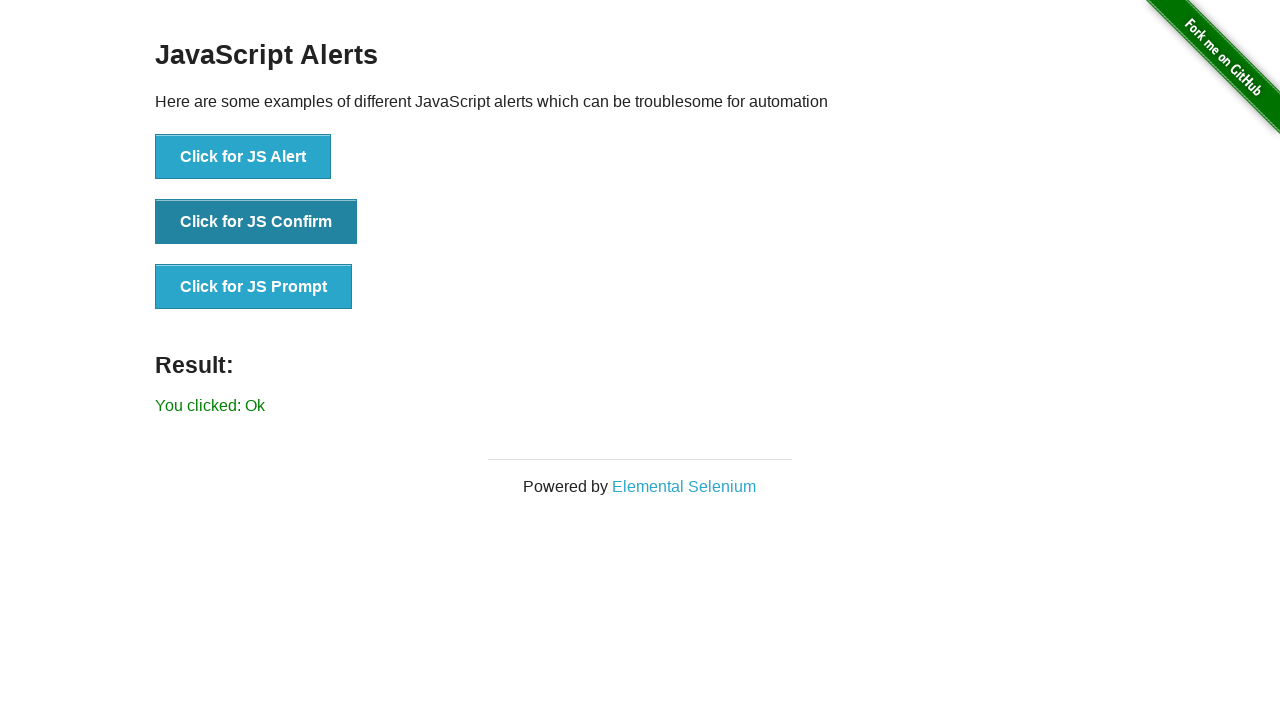

Retrieved result text from page
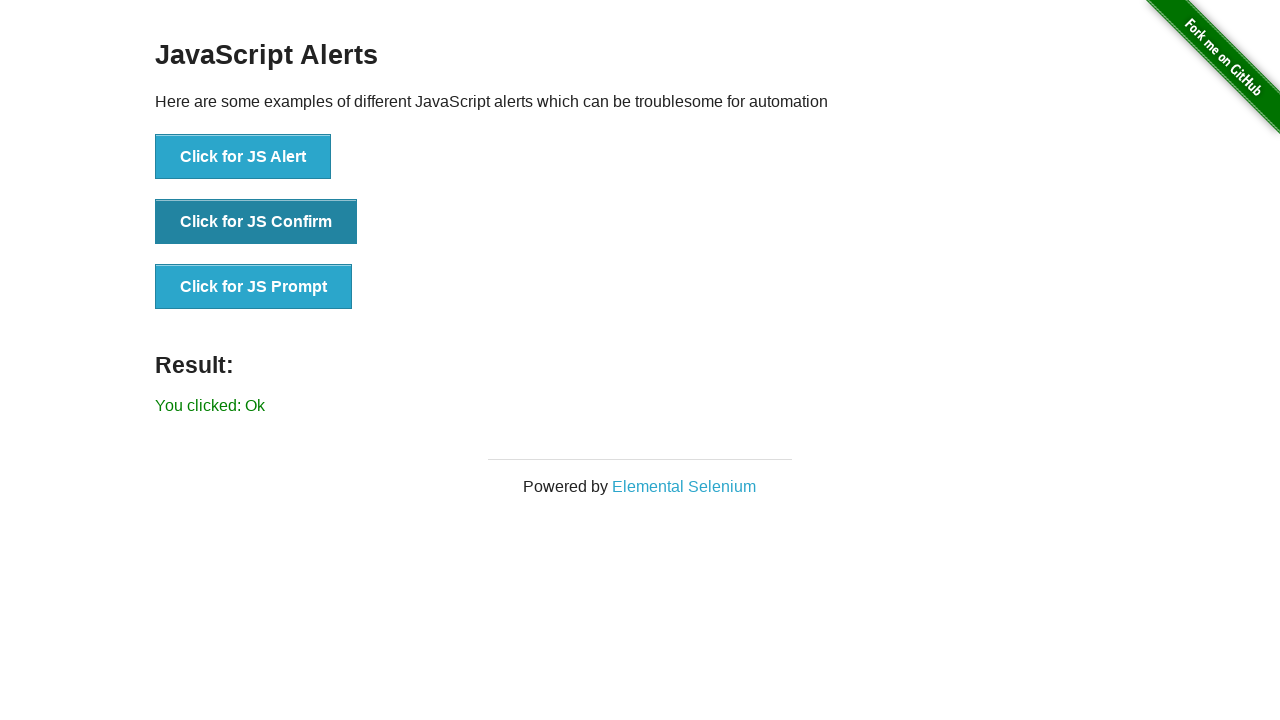

Verified result text is 'You clicked: Ok'
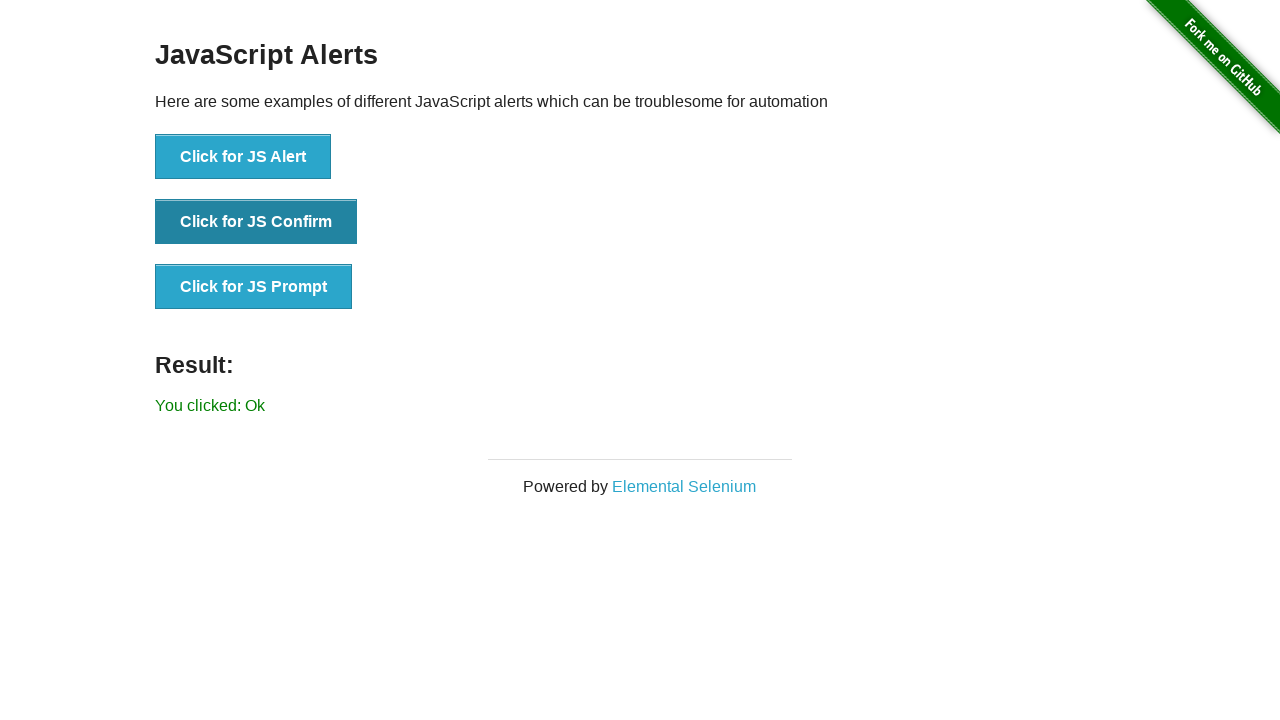

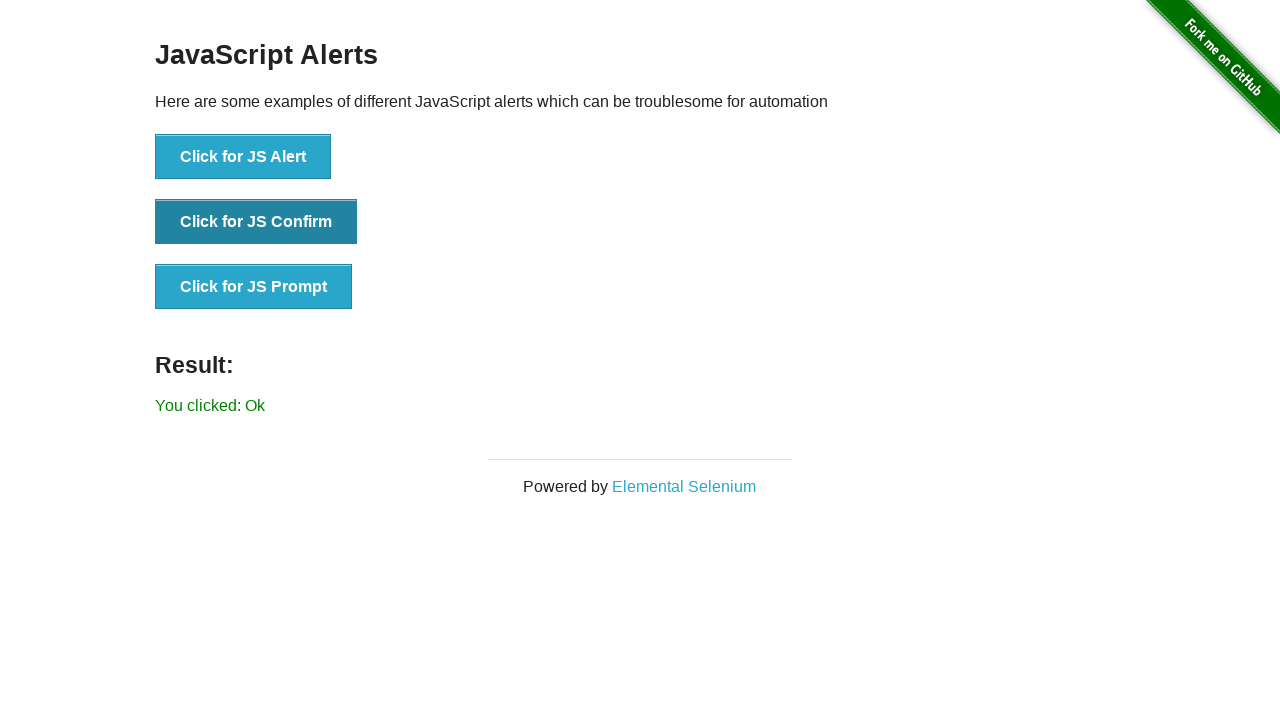